Tests JavaScript alert handling by clicking a button that triggers a JS alert, accepting the alert, and verifying the result message displays correctly

Starting URL: https://testcenter.techproeducation.com/index.php?page=javascript-alerts

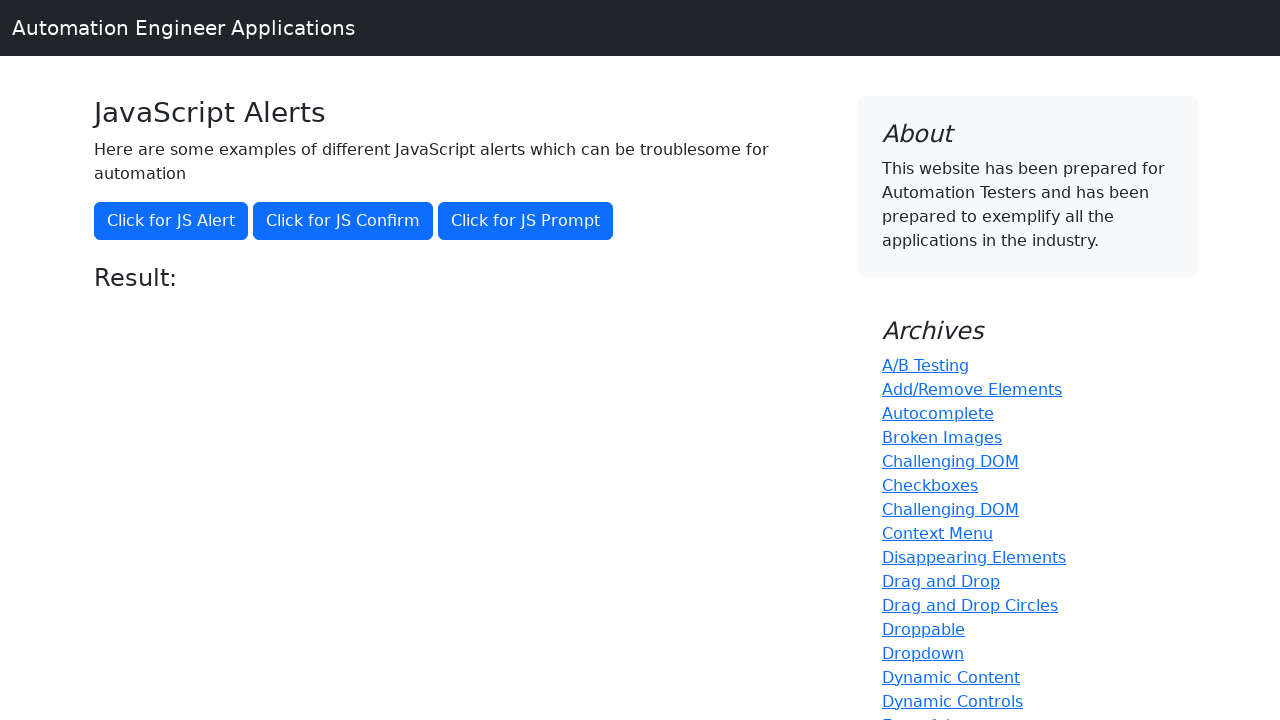

Clicked button to trigger JavaScript alert at (171, 221) on button[onclick='jsAlert()']
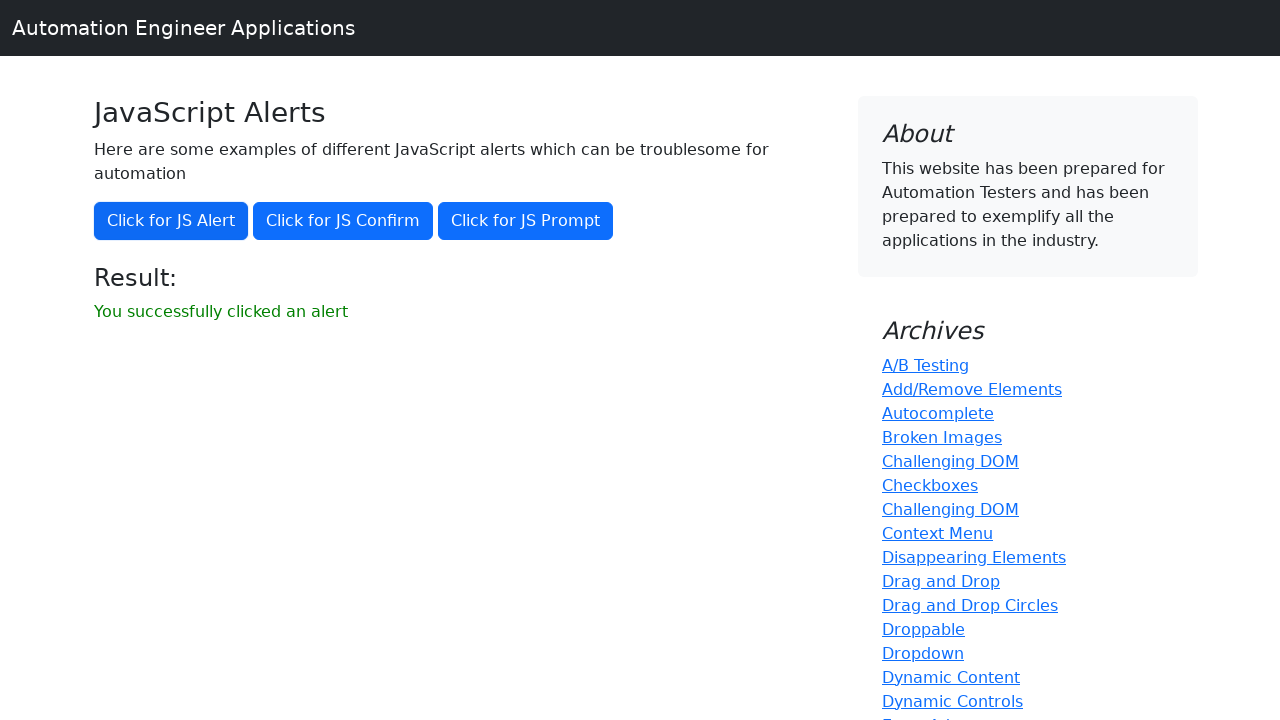

Set up dialog handler to accept JavaScript alert
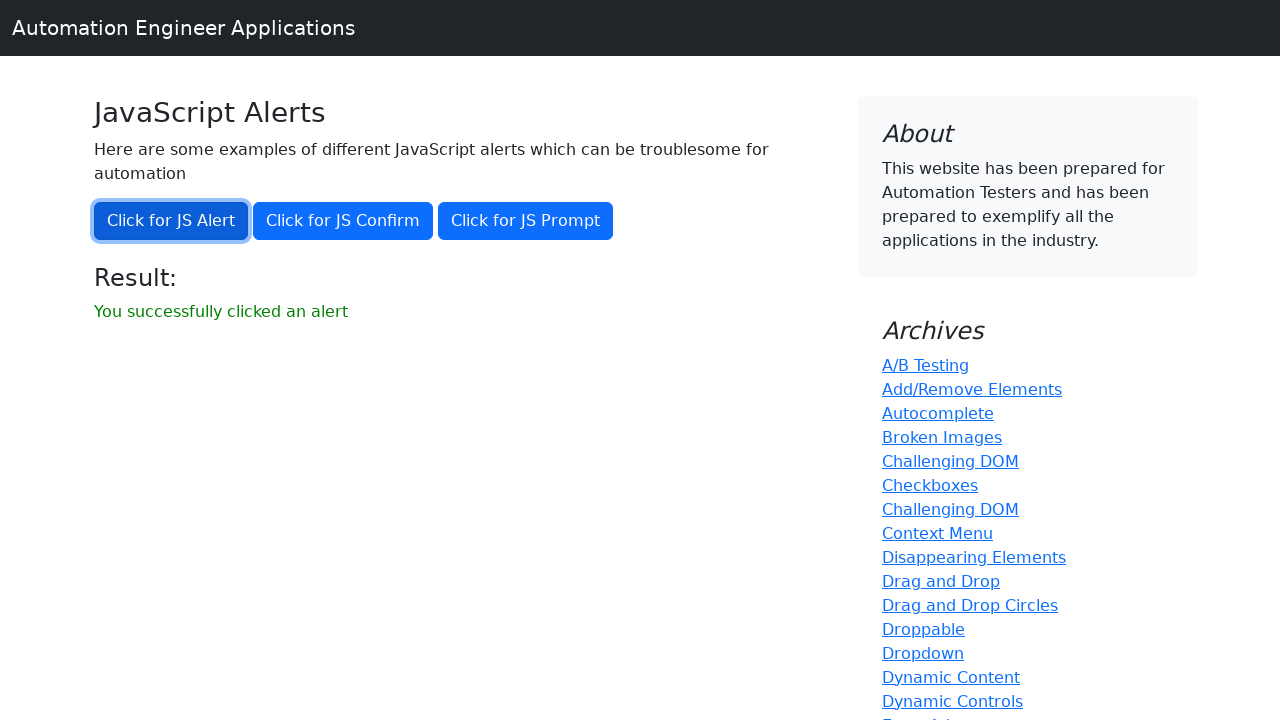

Result message element loaded after accepting alert
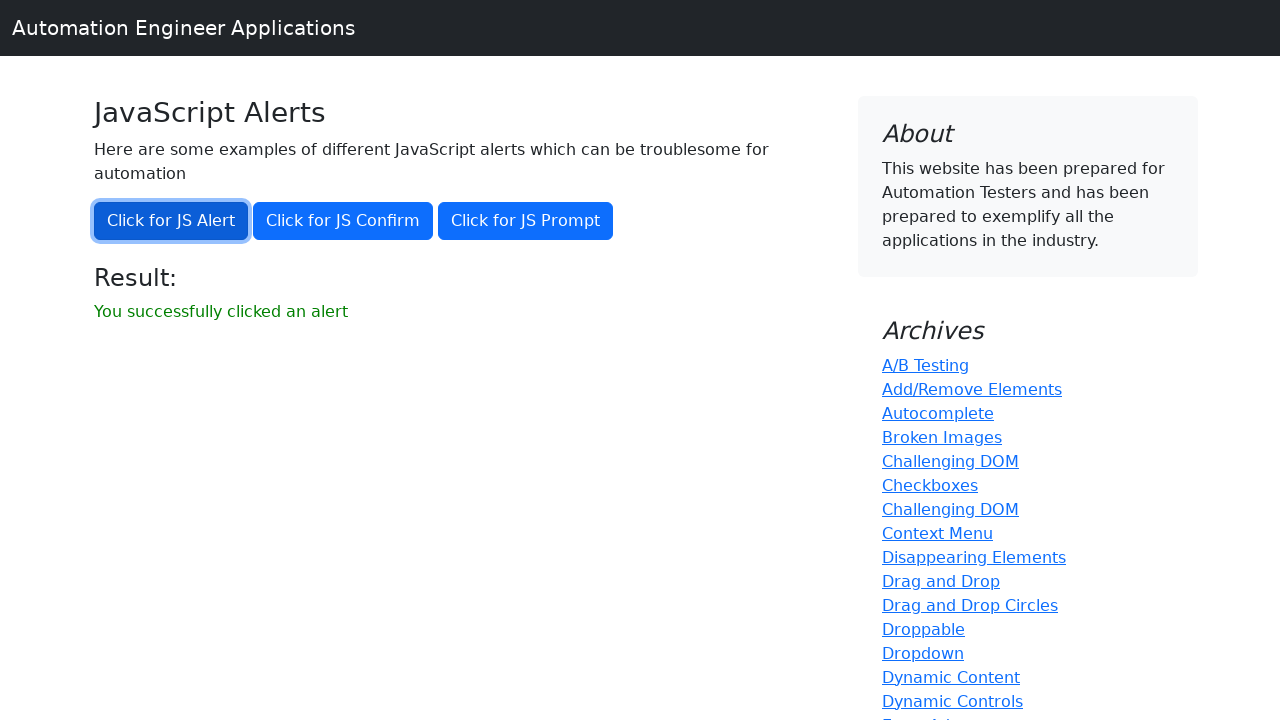

Retrieved result message text: 'You successfully clicked an alert'
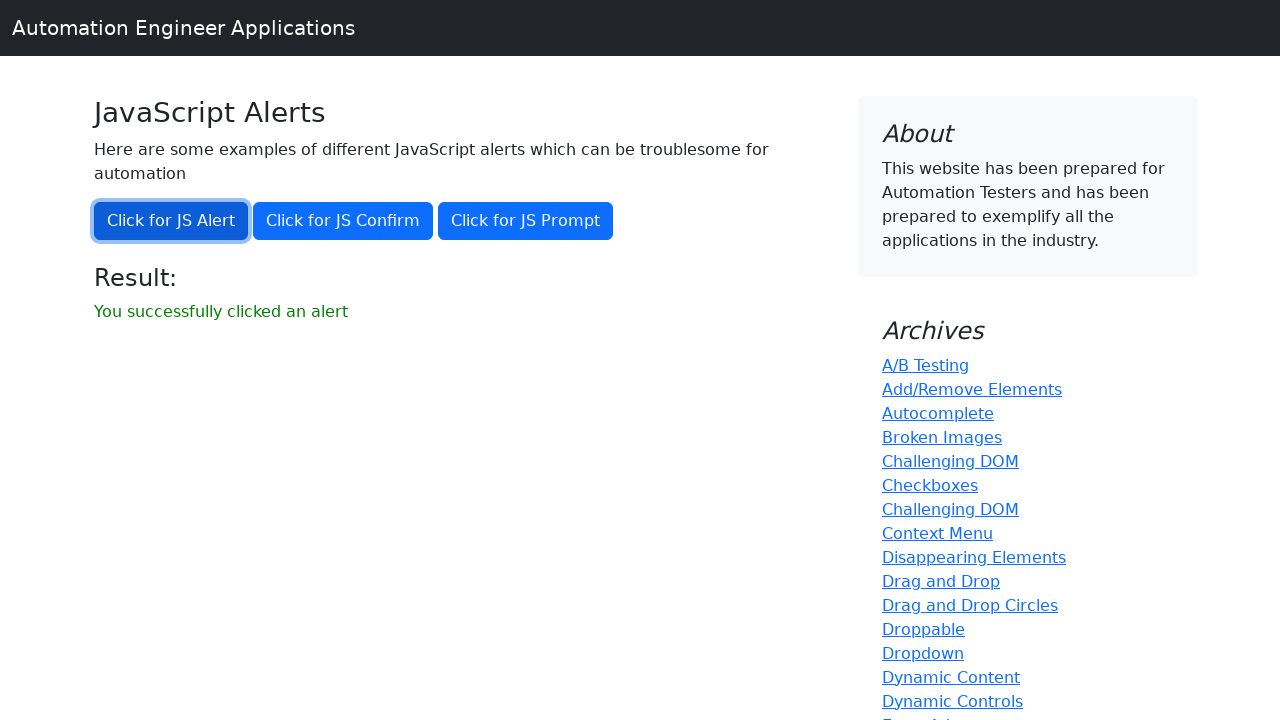

Verified result message displays 'You successfully clicked an alert'
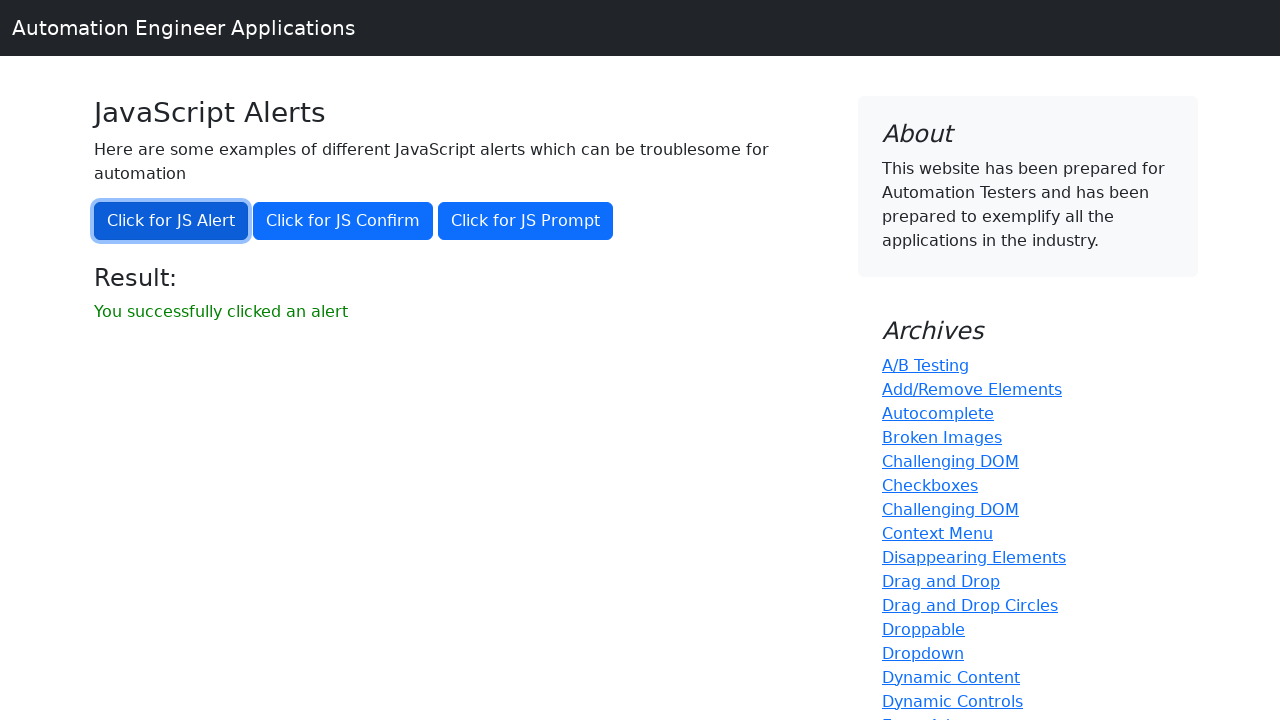

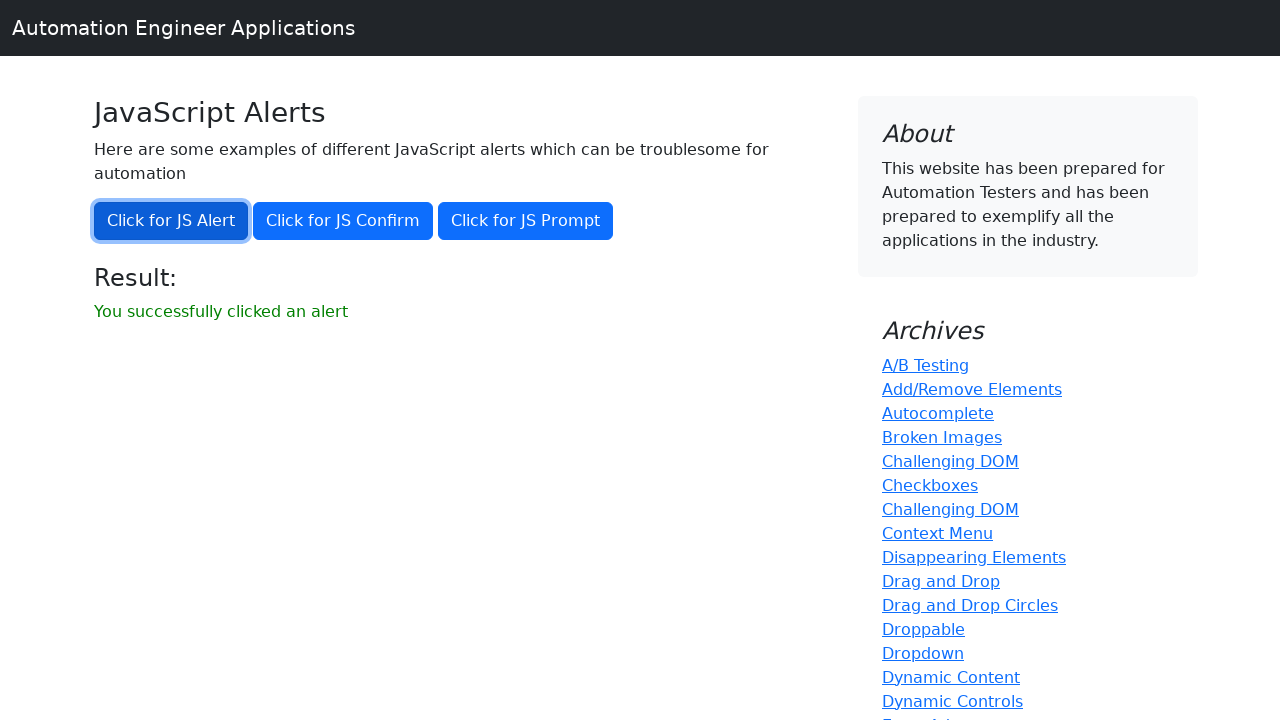